Tests a practice form by filling in name, email, and password fields, checking a checkbox, submitting the form, and verifying the success message

Starting URL: https://rahulshettyacademy.com/angularpractice/

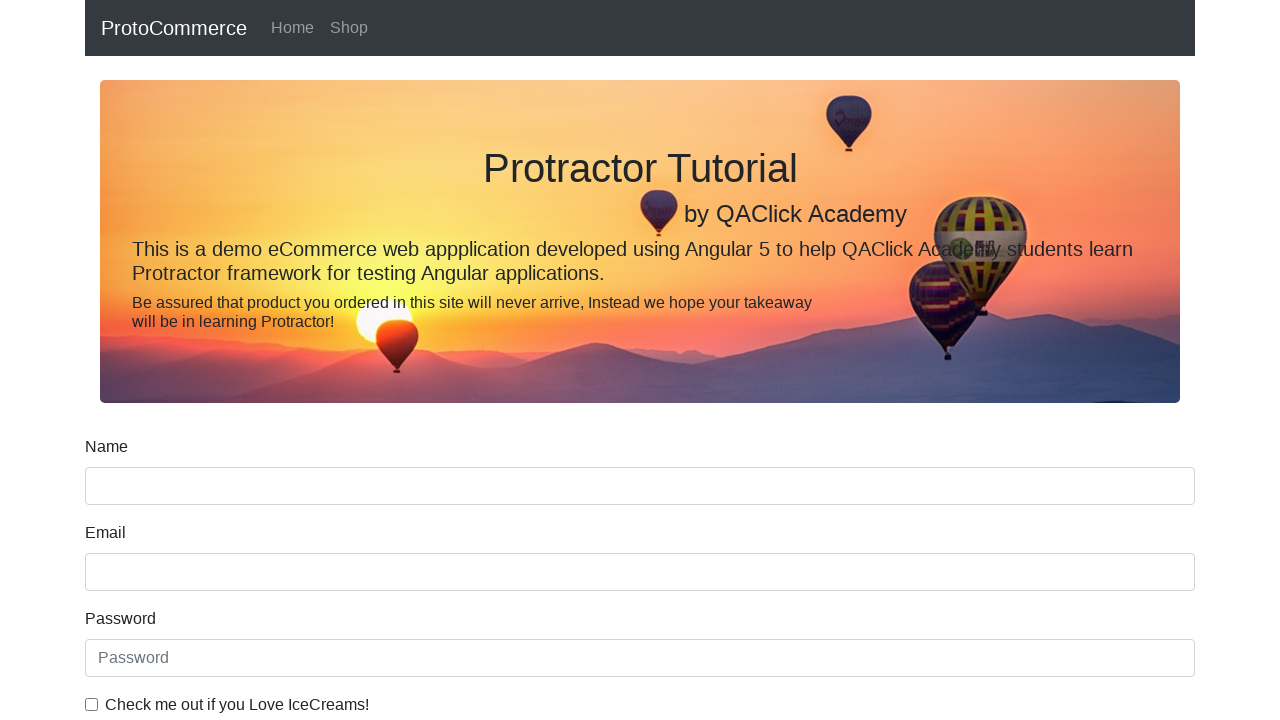

Filled name field with 'Karthick Selvam' on input[name='name']
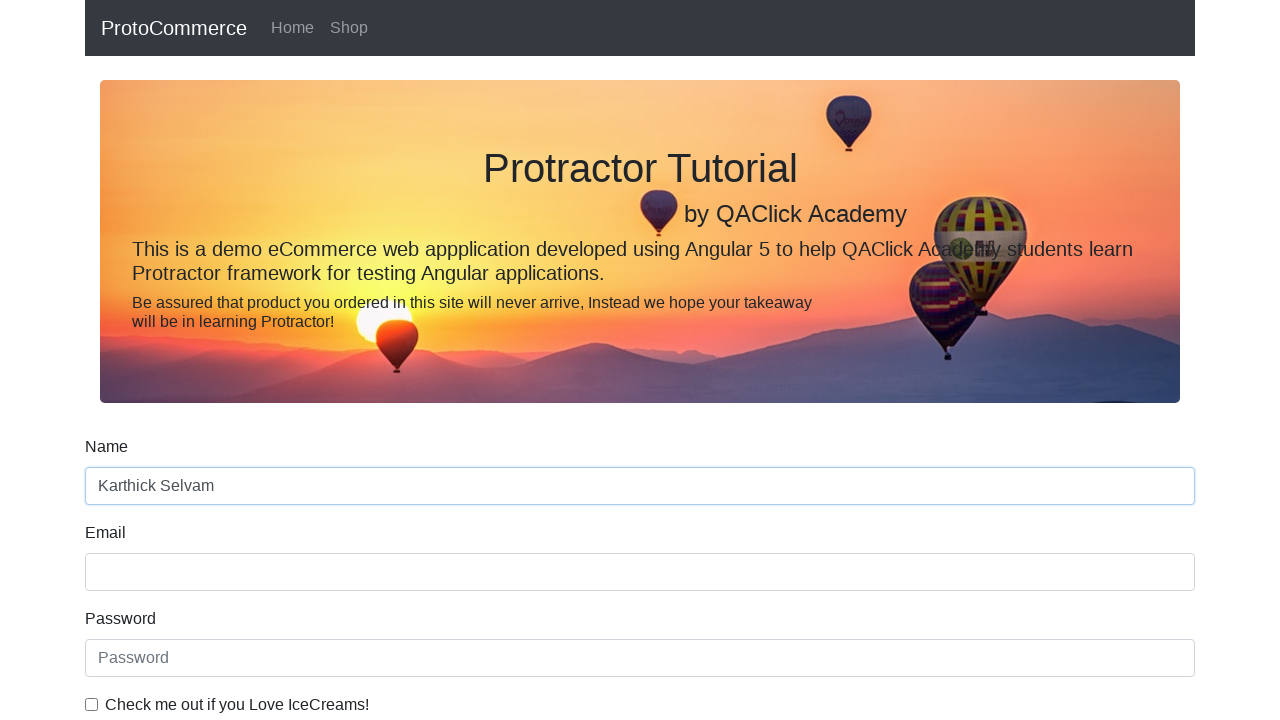

Filled email field with 'karthick123@gmail.com' on input[name='email']
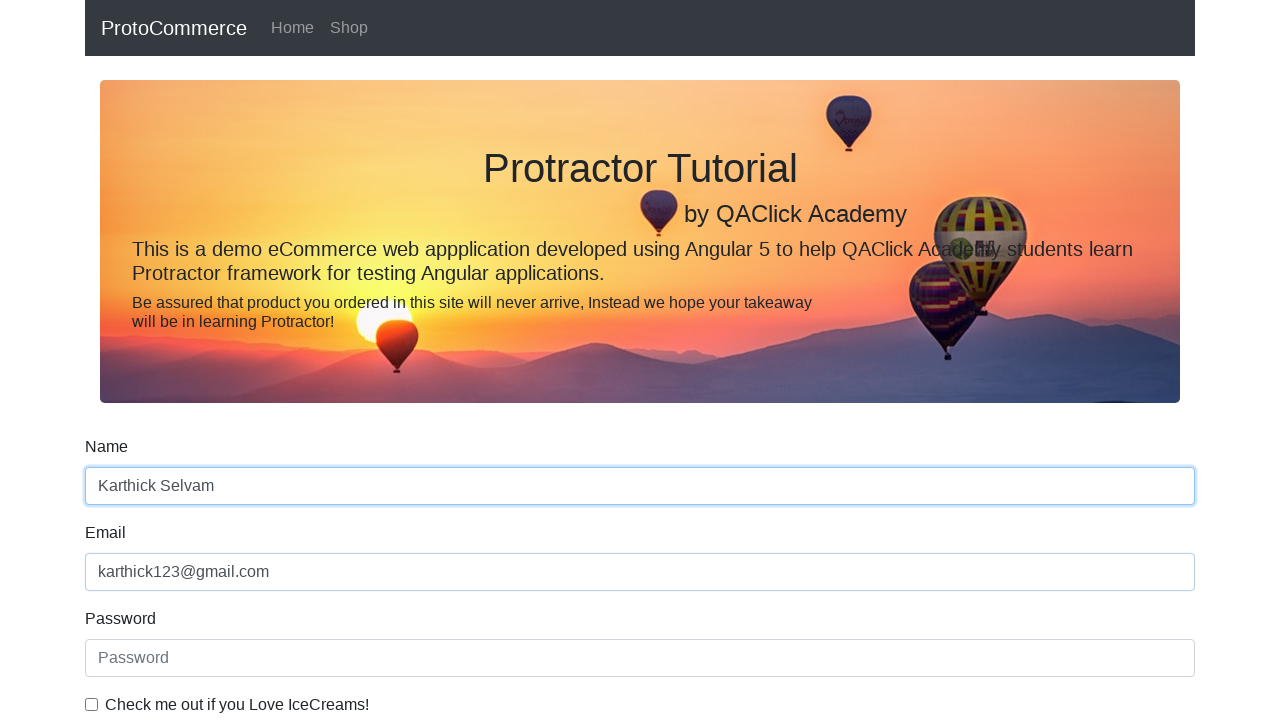

Filled password field with 'password' on #exampleInputPassword1
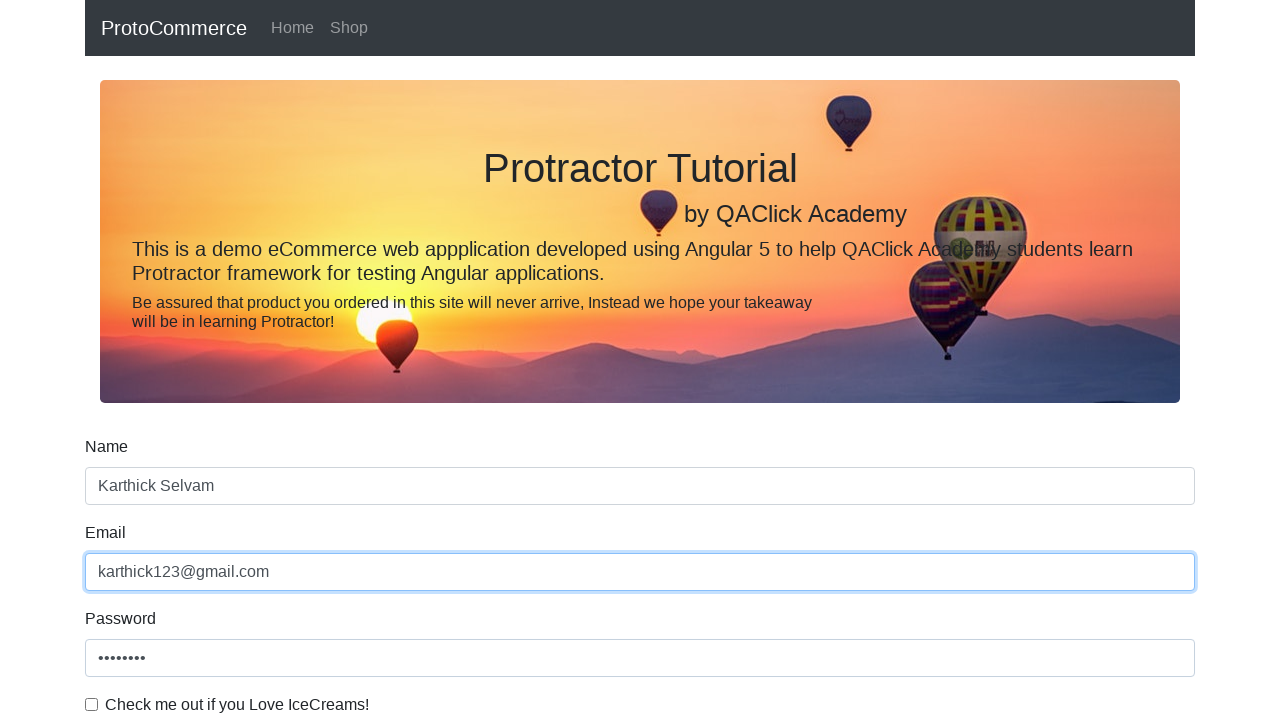

Checked the example checkbox at (92, 704) on #exampleCheck1
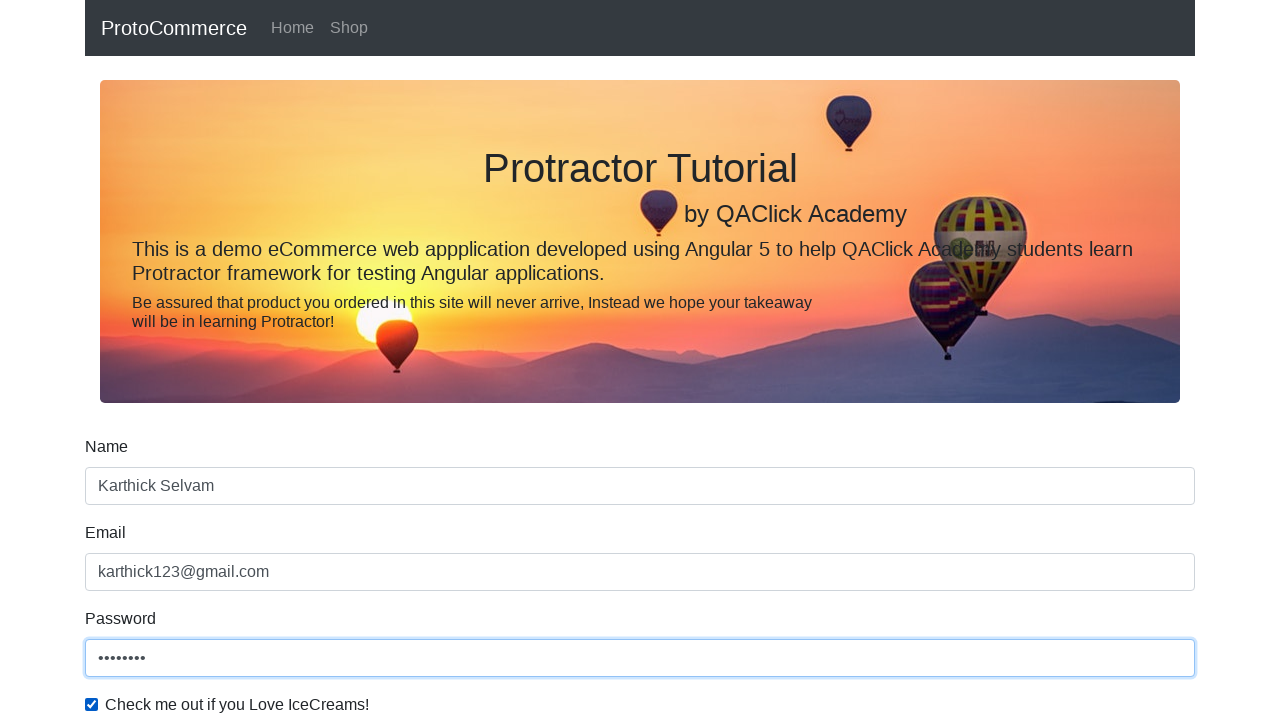

Clicked the submit button at (123, 491) on xpath=//input[@type='submit']
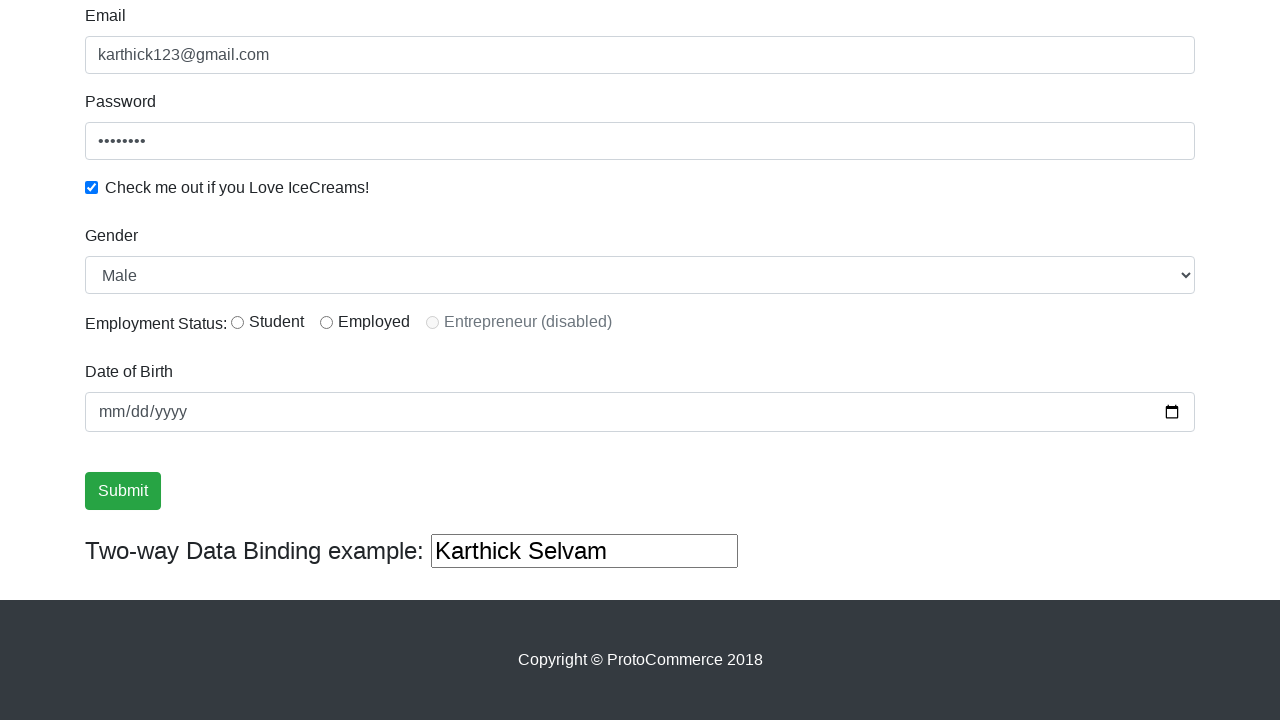

Success message appeared
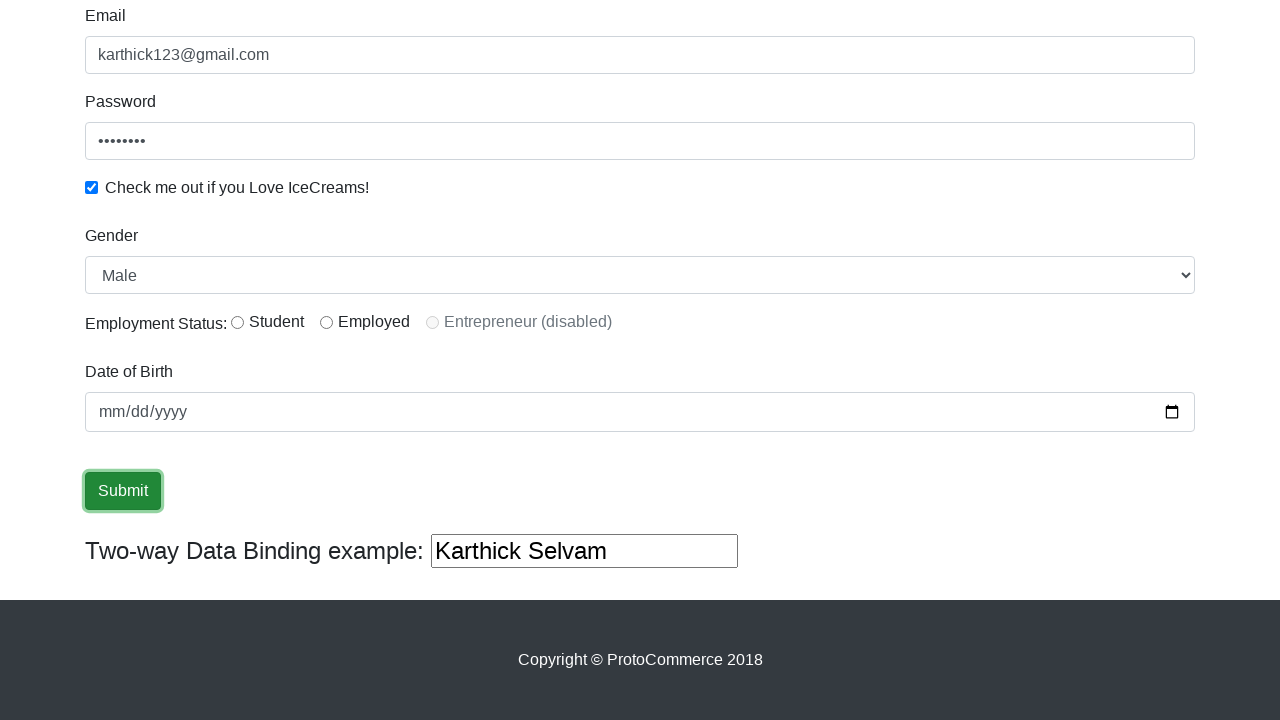

Updated name field with 'New Name' on input[name='name']
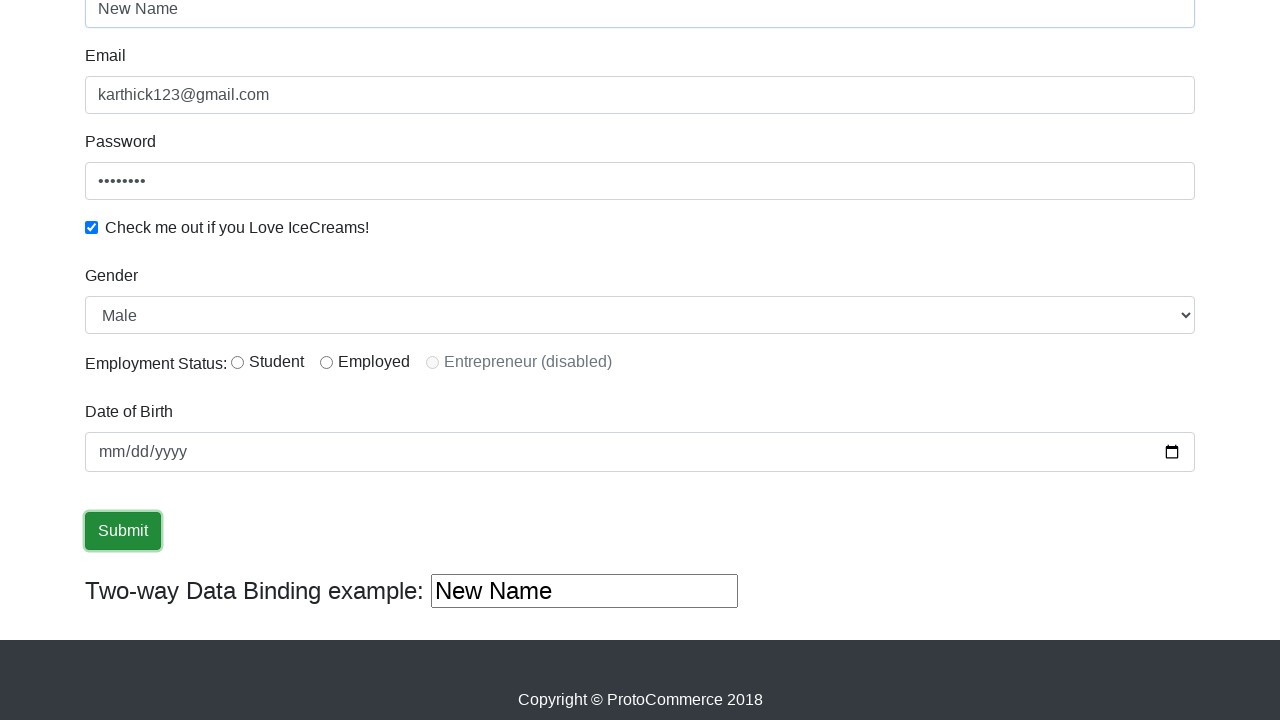

Retrieved success message: '
                    ×
                    Success! The Form has been submitted successfully!.
                  '
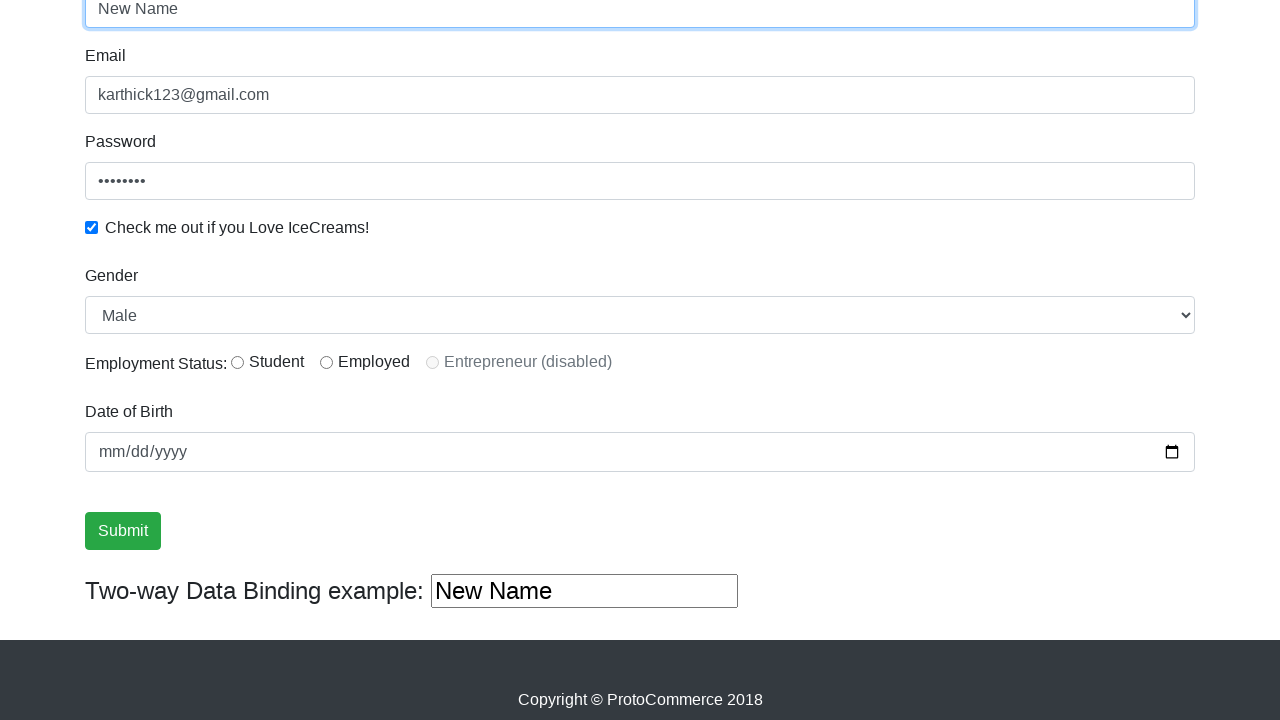

Verified success message contains 'Success'
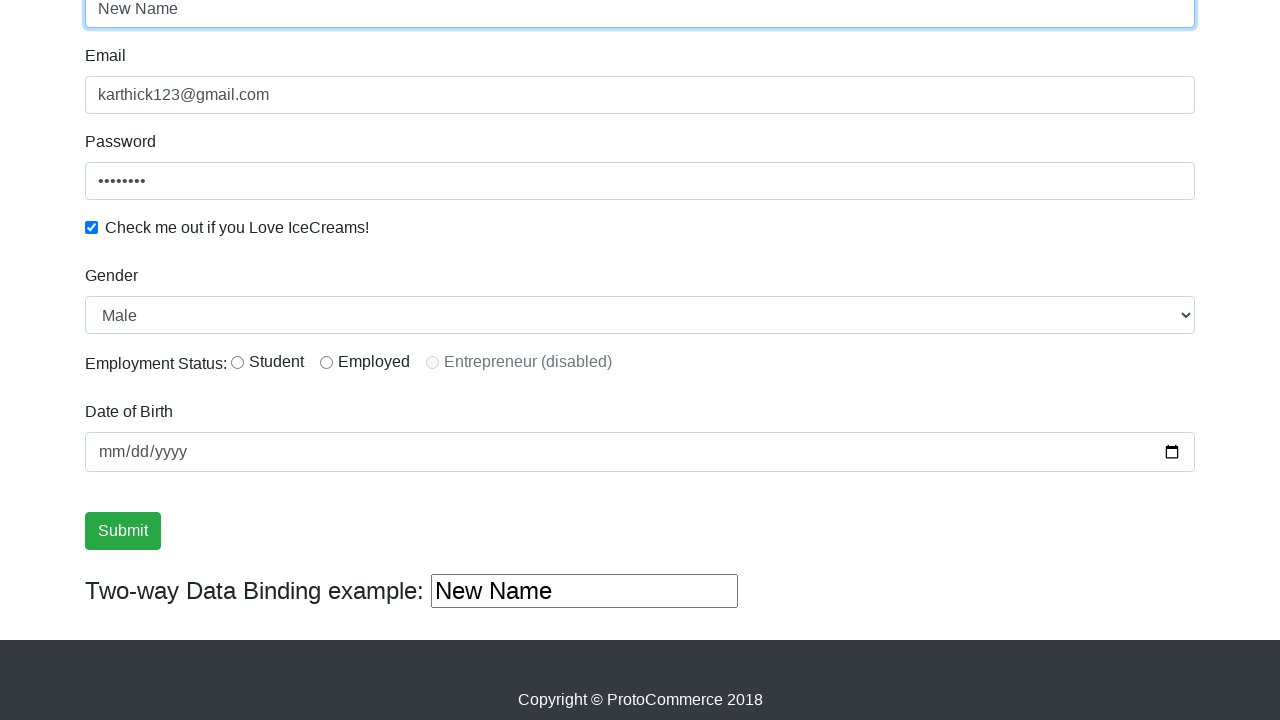

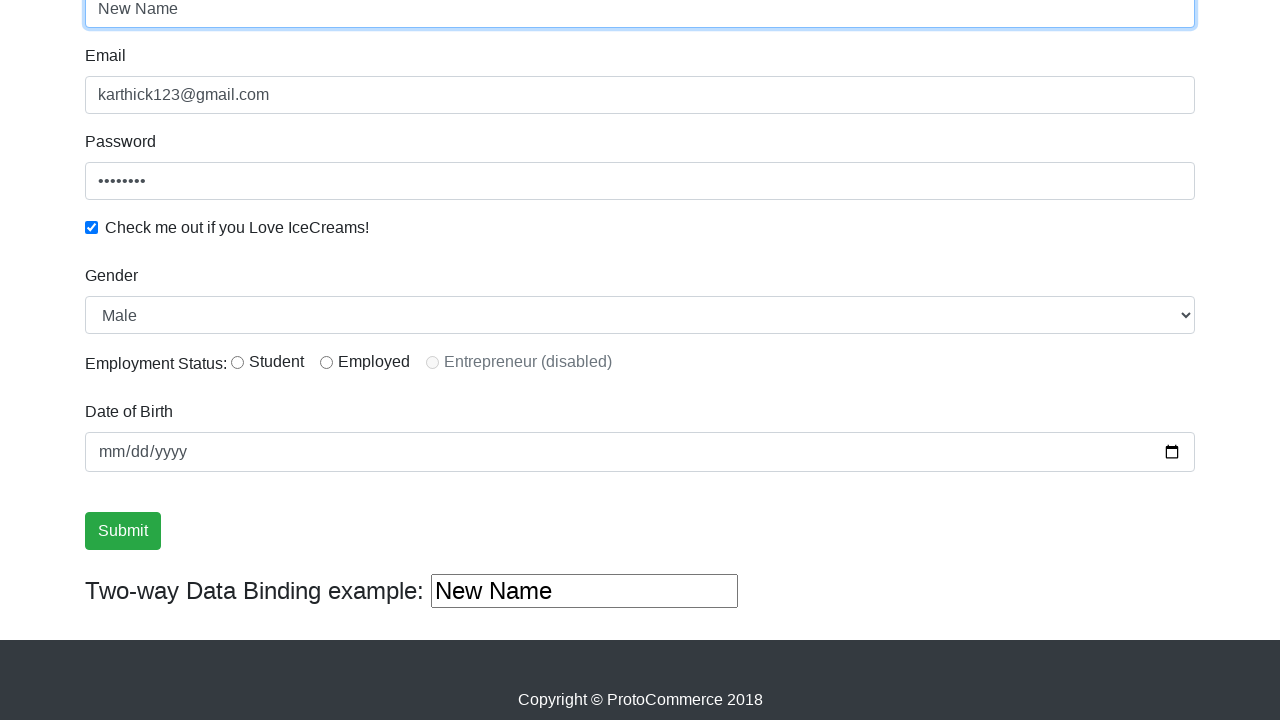